Navigates to the Forum page by clicking the Forum button and verifies the URL

Starting URL: https://www.automatedtestingwithtuyen.com

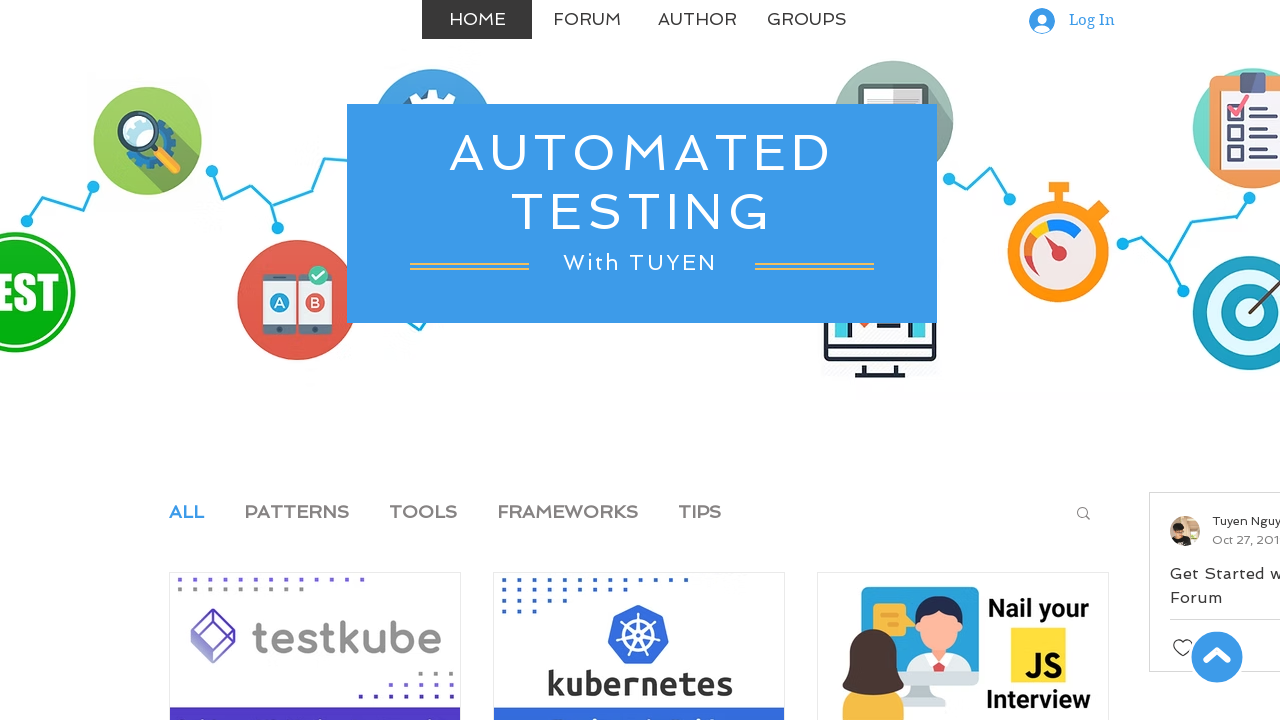

Clicked Forum button to navigate to forum page at (587, 20) on a:has-text('Forum'), button:has-text('Forum'), [href*='forum']
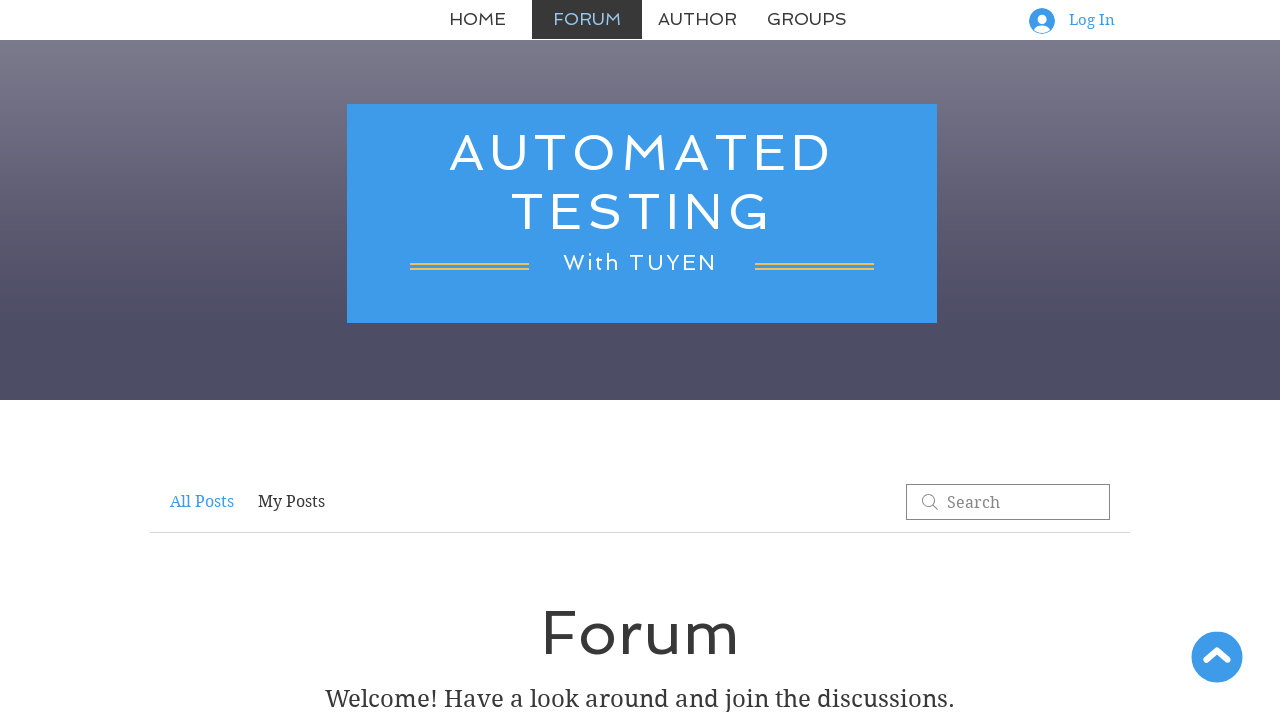

Verified navigation to Forum page - URL confirmed as https://www.automatedtestingwithtuyen.com/forum
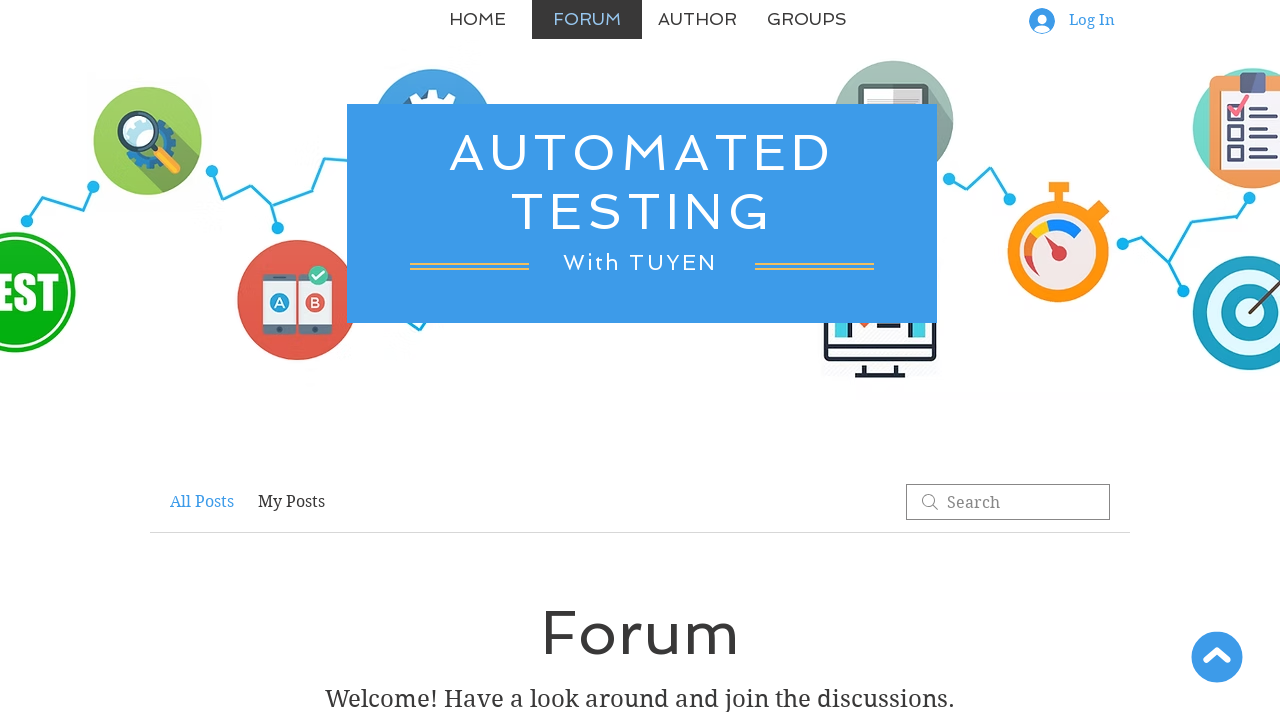

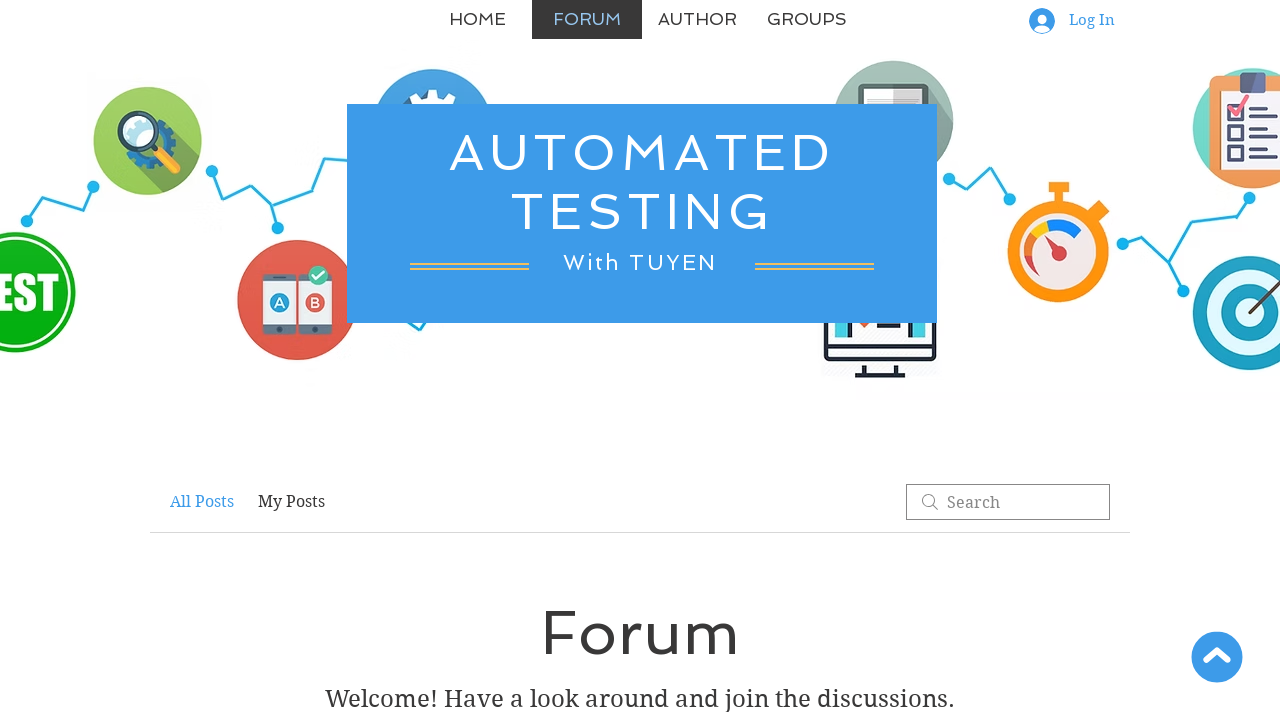